Tests filtering JDKs by vendor (Oracle and Eclipse Foundation) and verifies correct vendors are displayed

Starting URL: https://jdkcomparison.com/

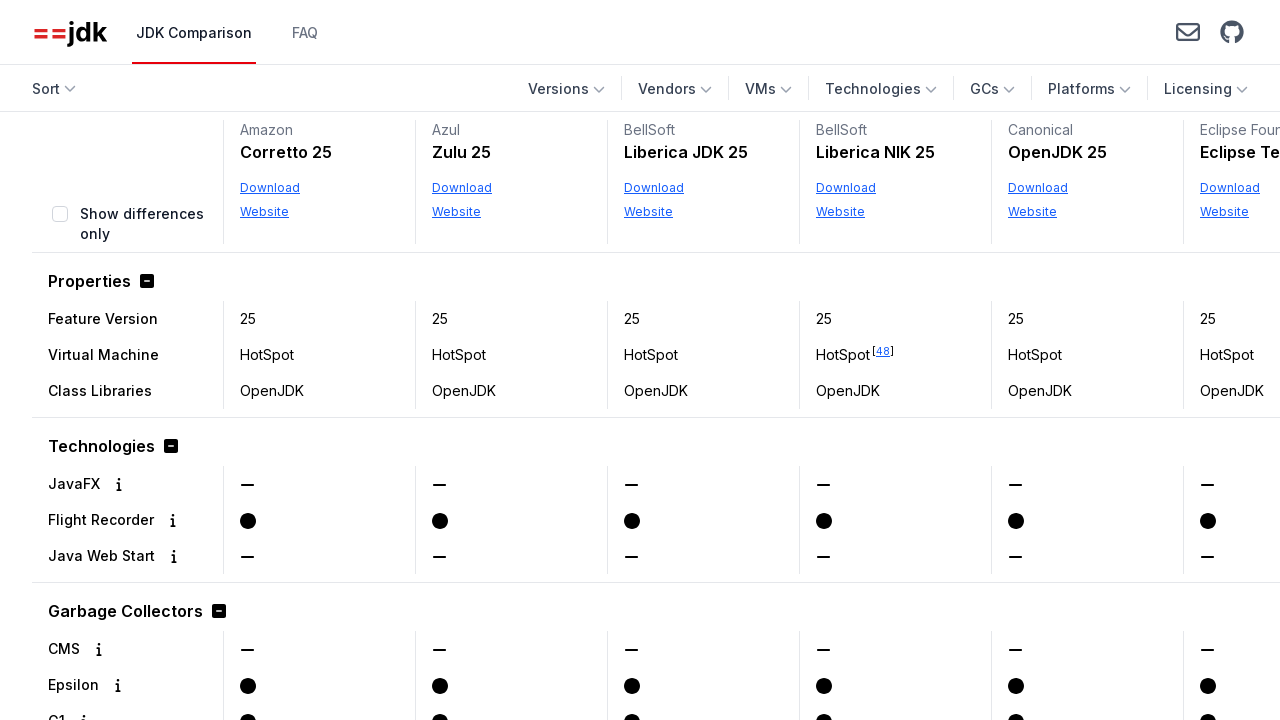

Clicked the Vendors filter button at (675, 89) on internal:role=button[name="Vendors"s]
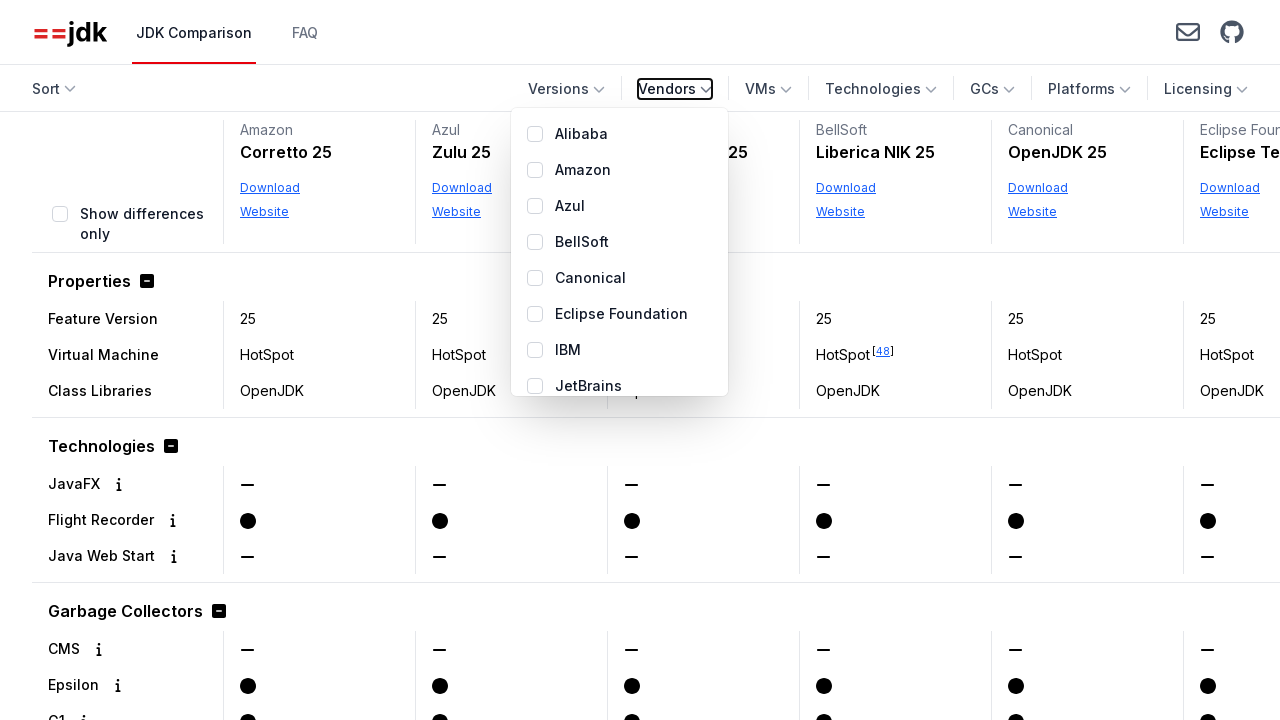

Selected Oracle vendor checkbox at (535, 298) on internal:role=form[name="Selectable Vendors"i] >> internal:role=checkbox[name="O
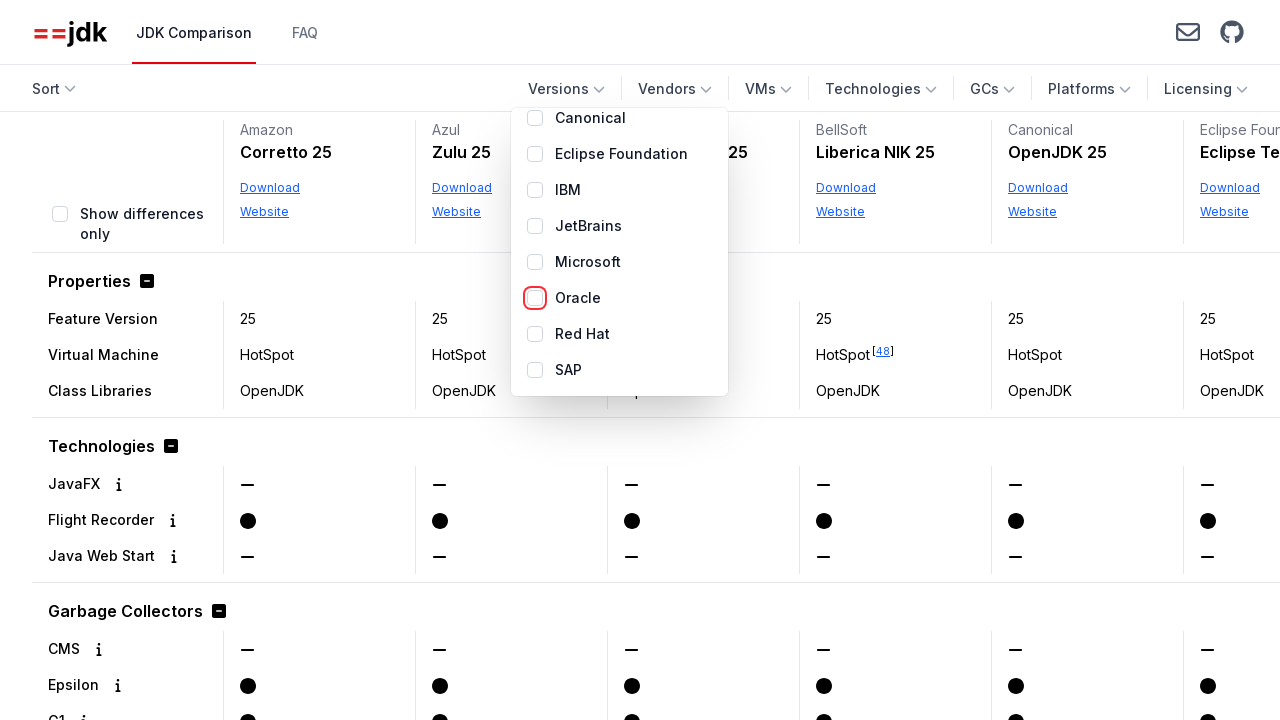

Closed Vendors dropdown after selecting Oracle at (662, 89) on internal:role=button[name="Vendors 1"s]
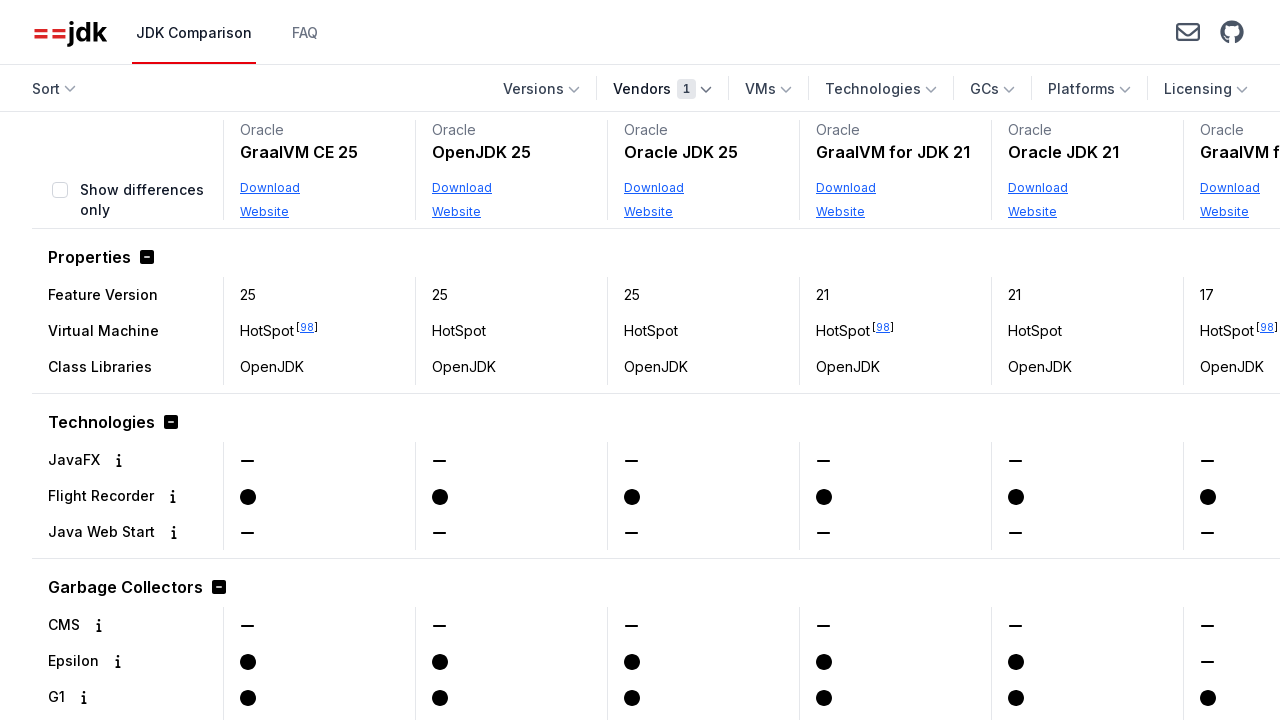

Waited for products to filter
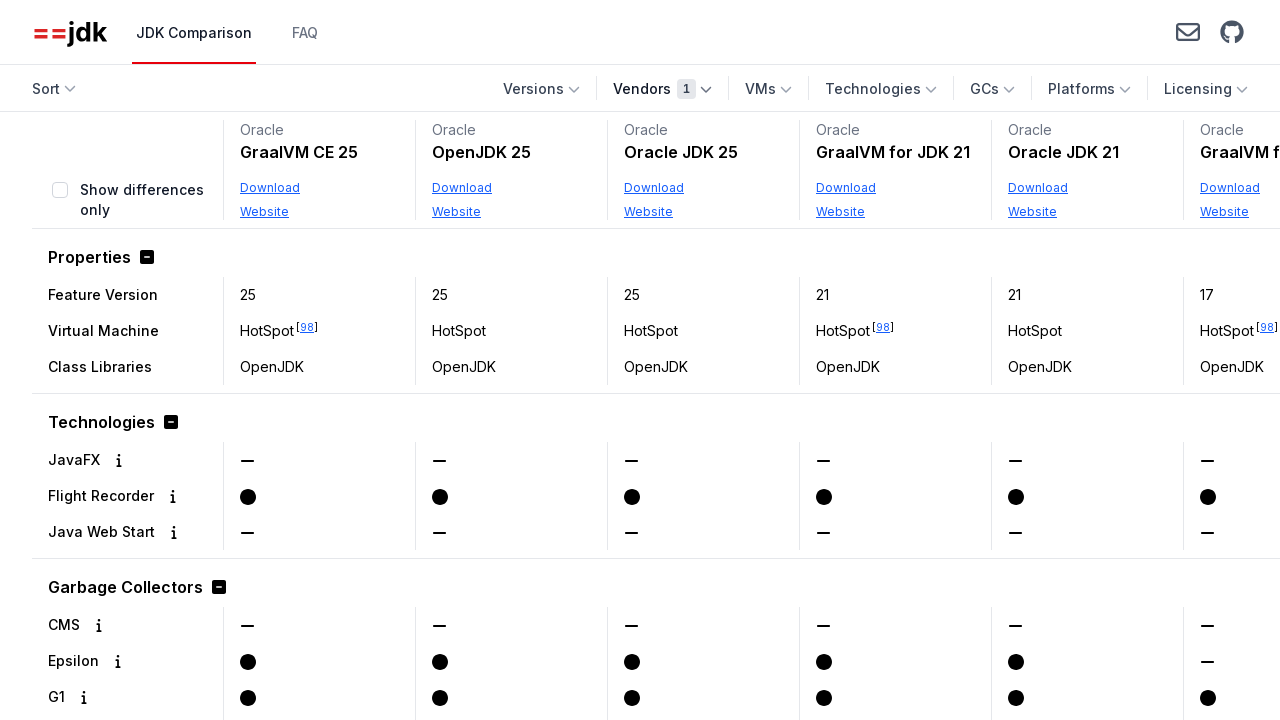

Verified Oracle vendor is displayed in filtered results
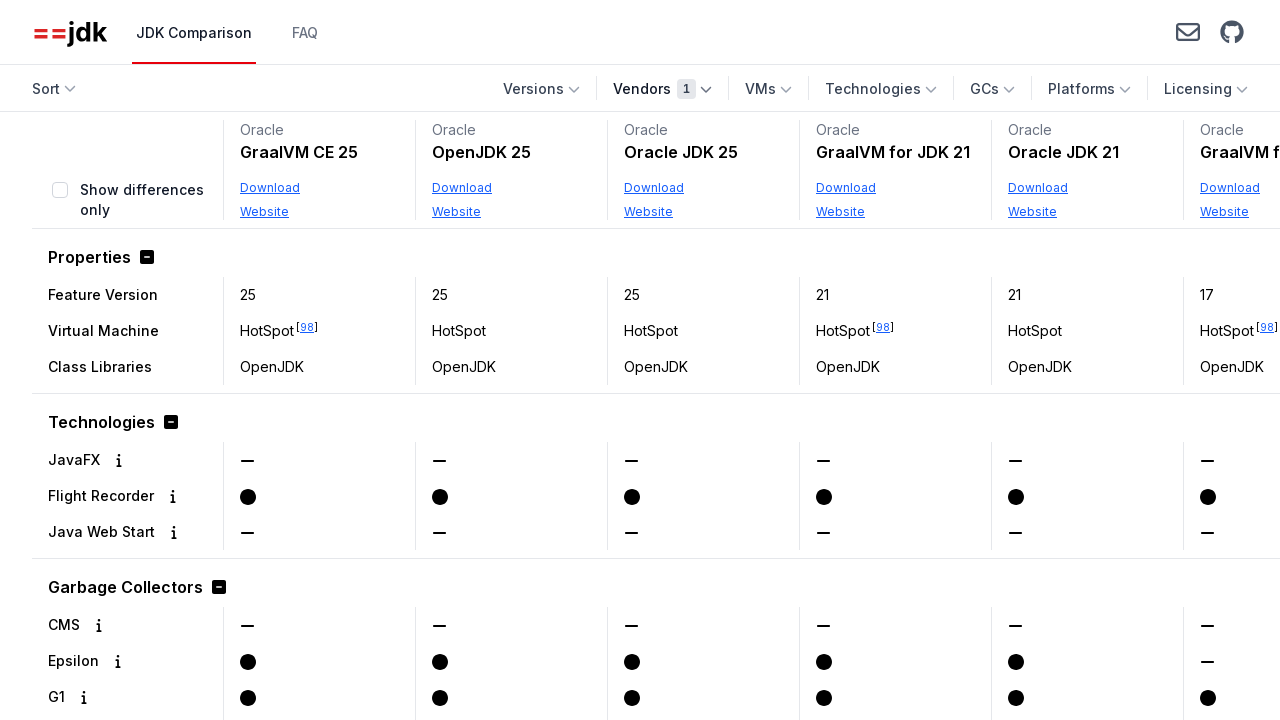

Opened Vendors dropdown again to add another filter at (662, 89) on internal:role=button[name="Vendors 1"s]
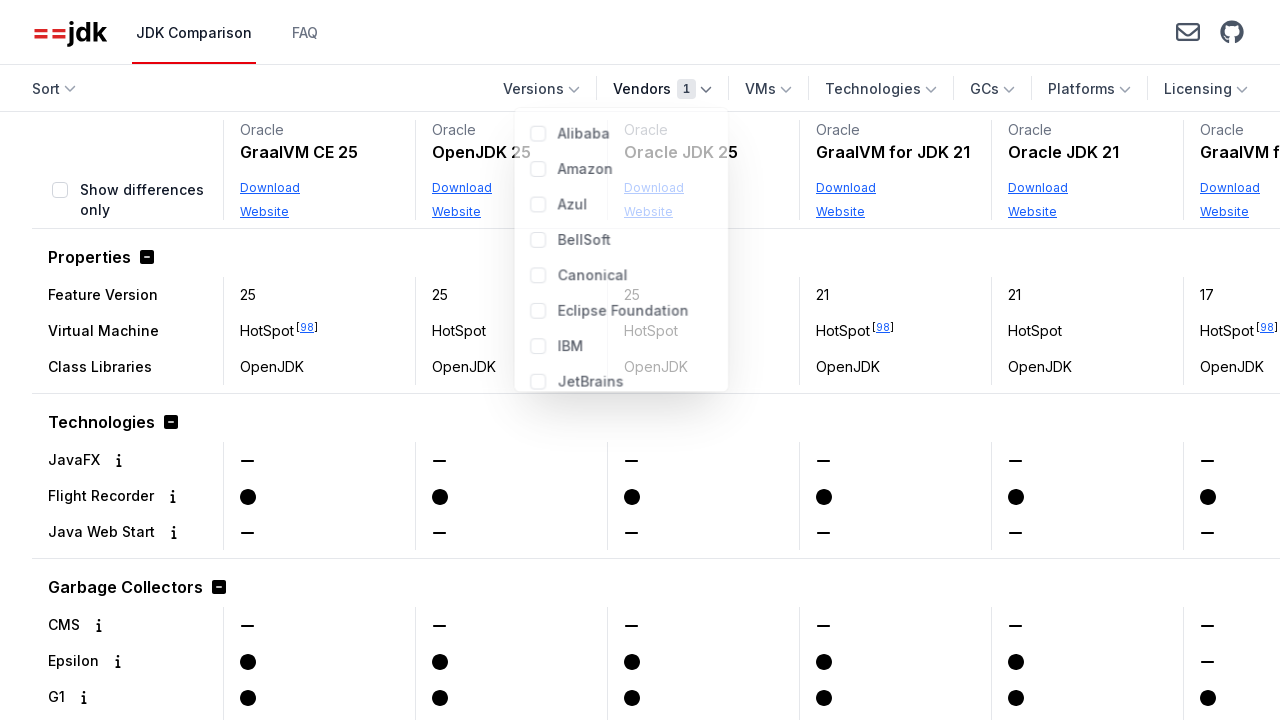

Selected Eclipse Foundation vendor checkbox at (535, 314) on internal:role=form[name="Selectable Vendors"i] >> internal:role=checkbox[name="E
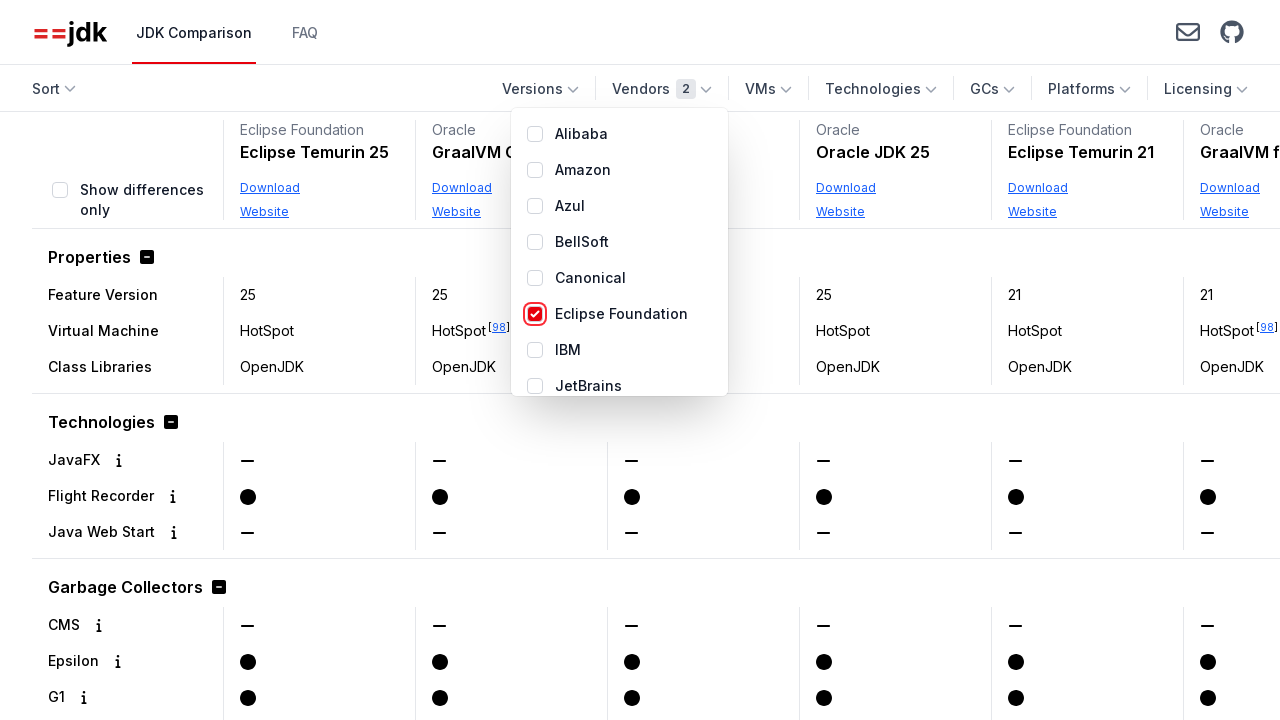

Closed Vendors dropdown after selecting both Oracle and Eclipse Foundation at (662, 89) on internal:role=button[name="Vendors 2"s]
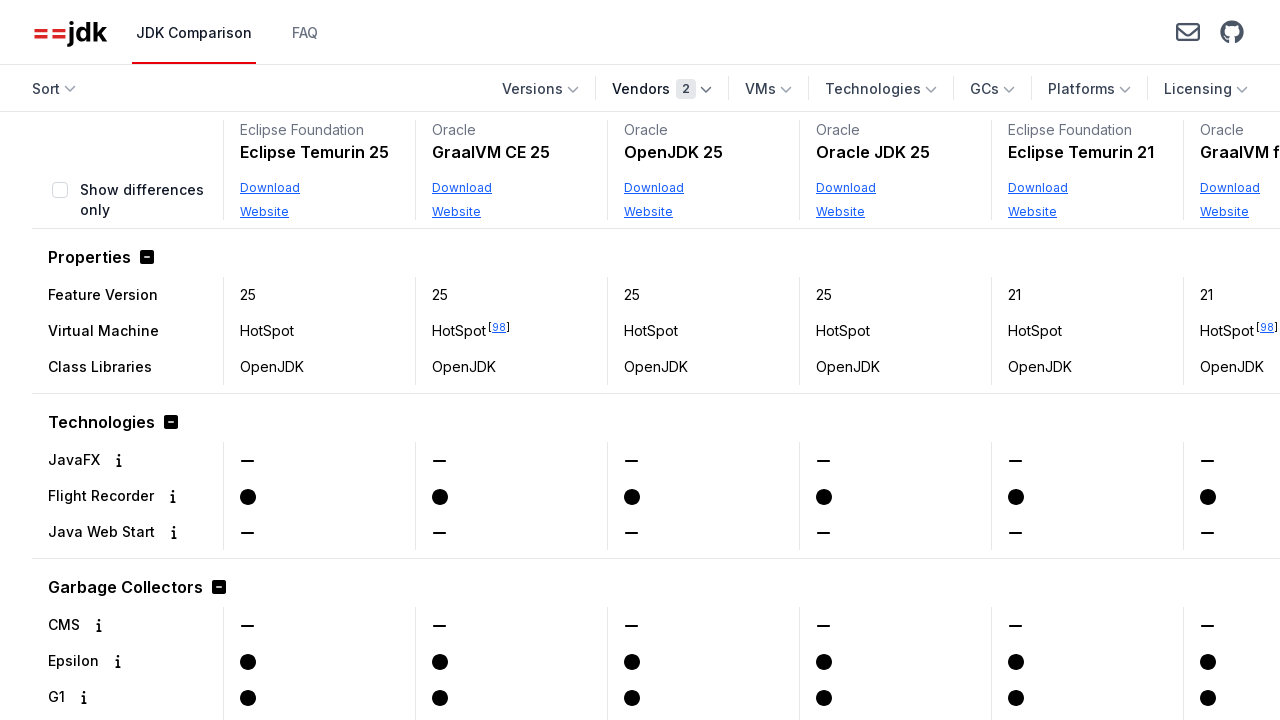

Waited for products to update with both vendor filters
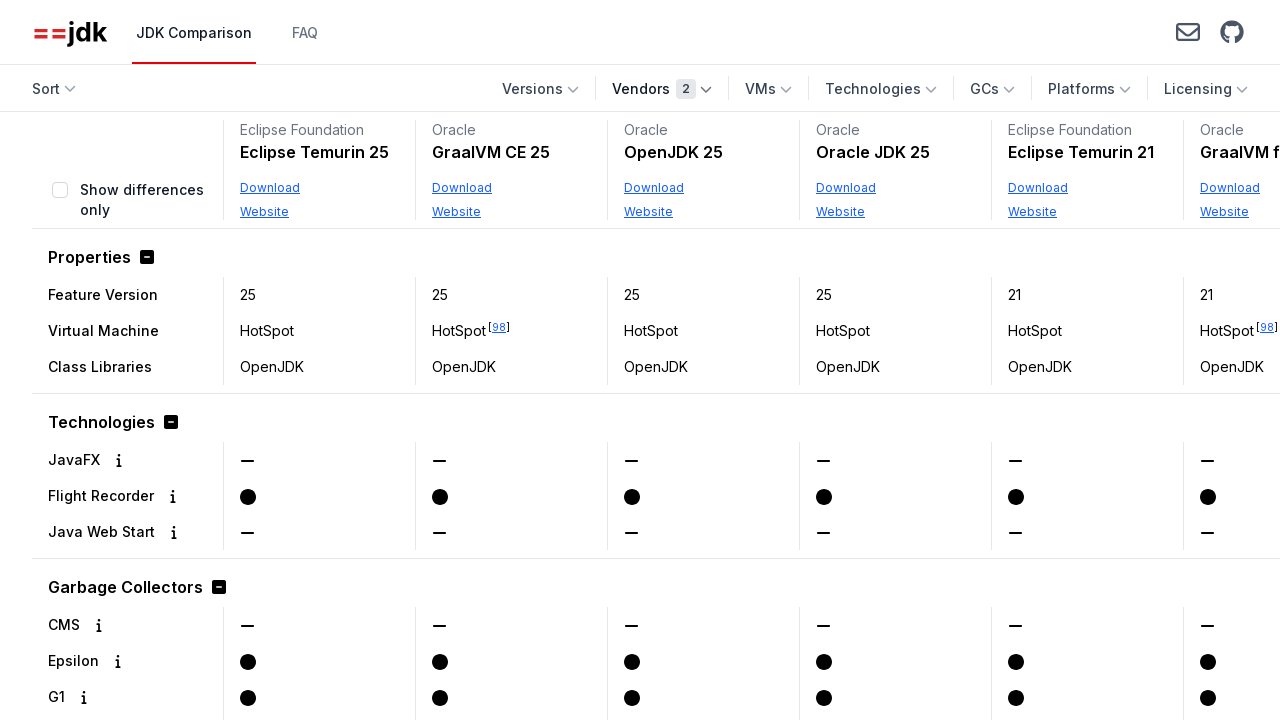

Verified Oracle vendor is displayed in multi-vendor filtered results
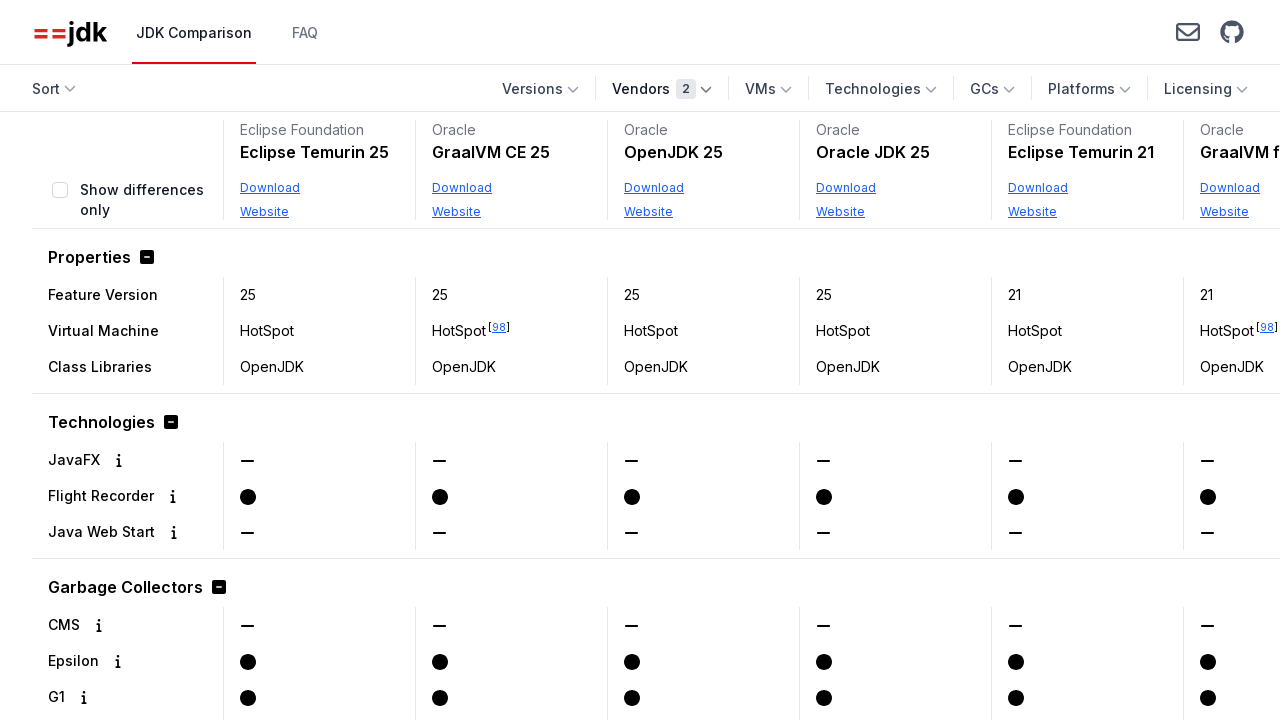

Verified Eclipse Foundation vendor is displayed in multi-vendor filtered results
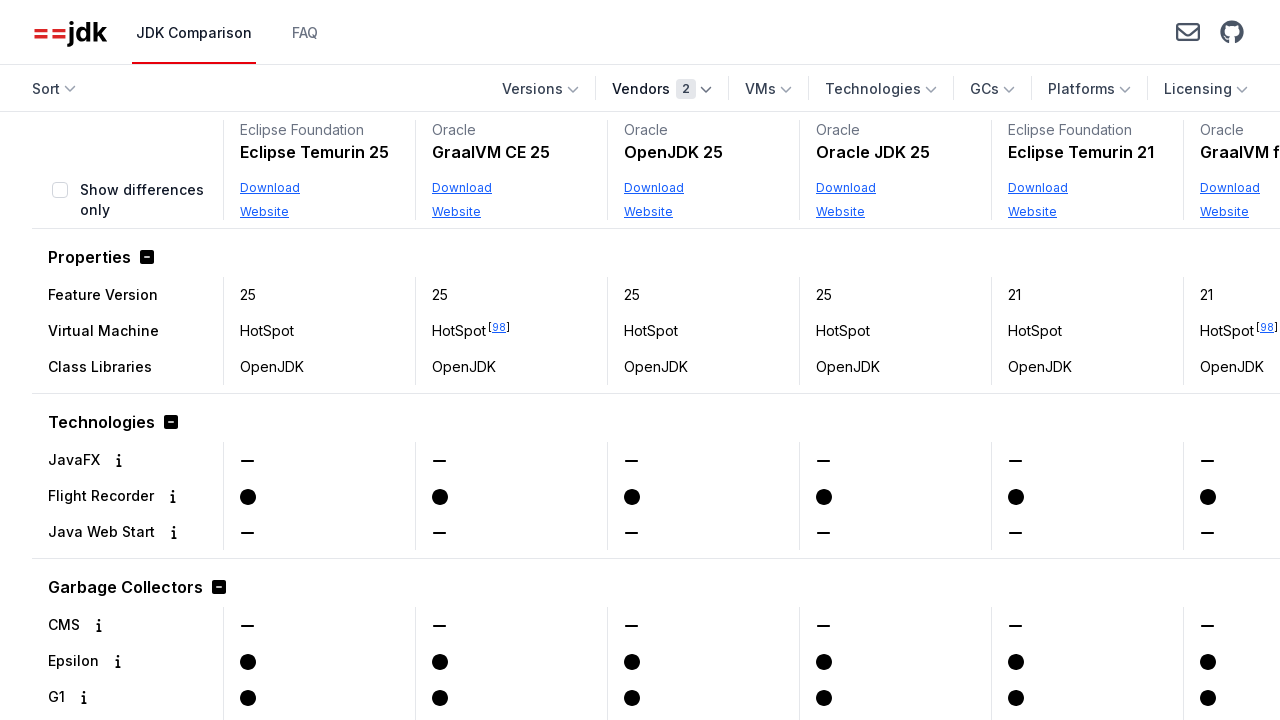

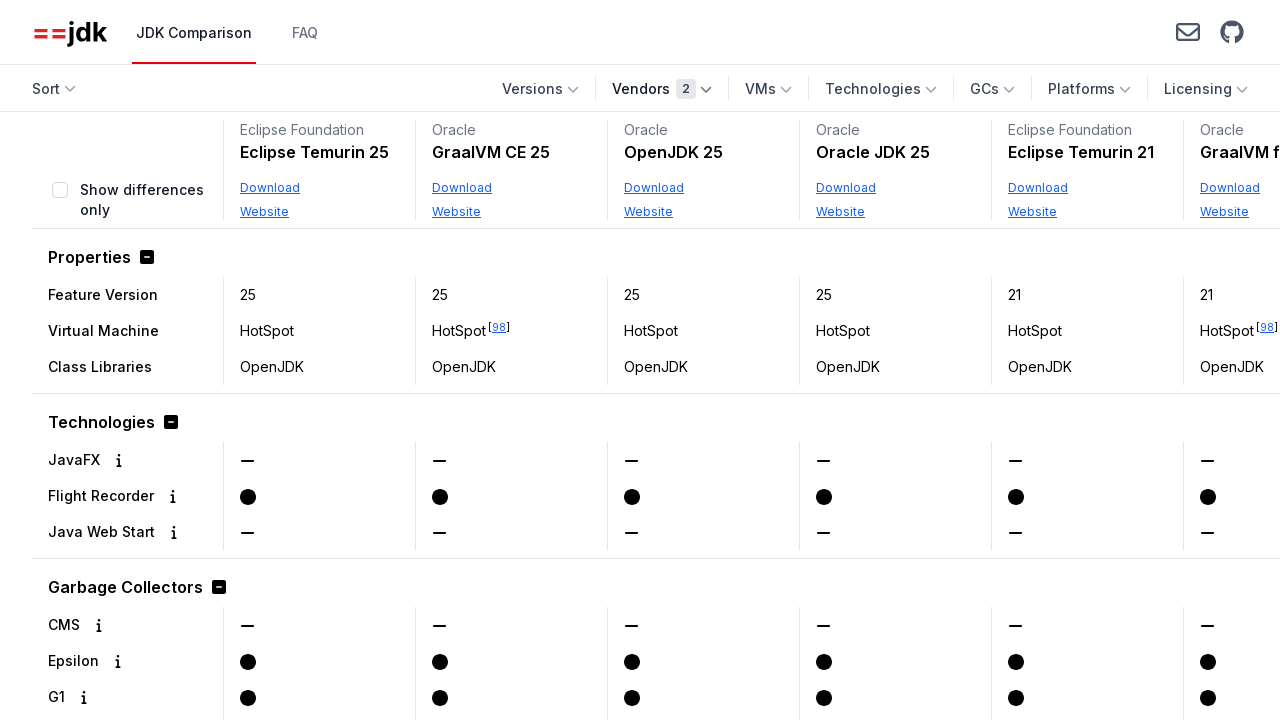